Tests that an error message is shown when trying to save an employee with an empty name field

Starting URL: https://devmountain-qa.github.io/employee-manager/1.2_Version/index.html

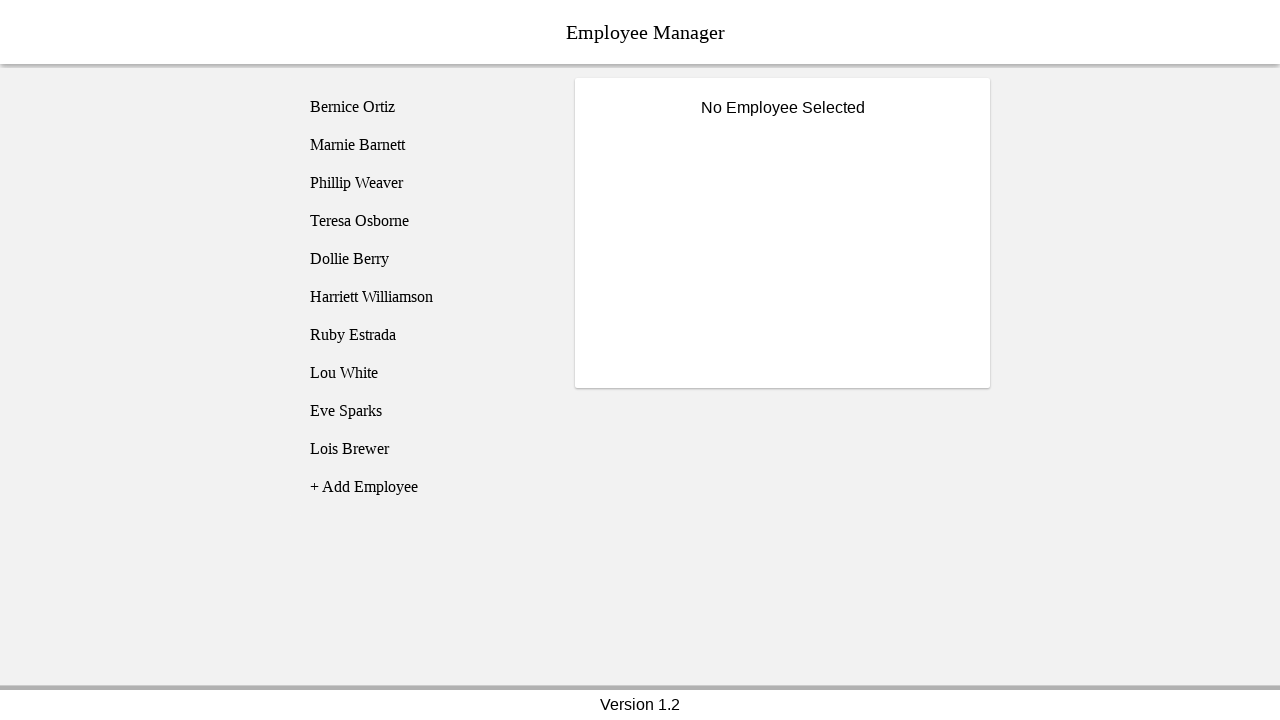

Clicked on Bernice Ortiz employee at (425, 107) on [name='employee1']
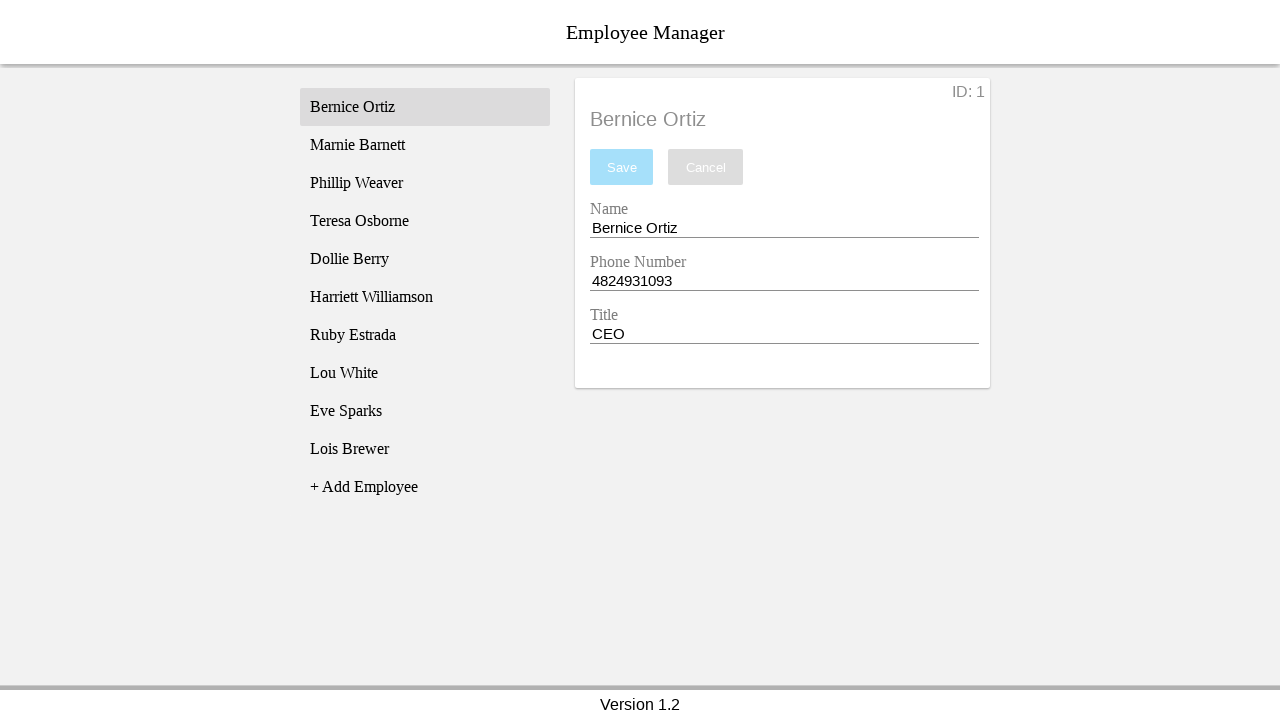

Name input field became visible
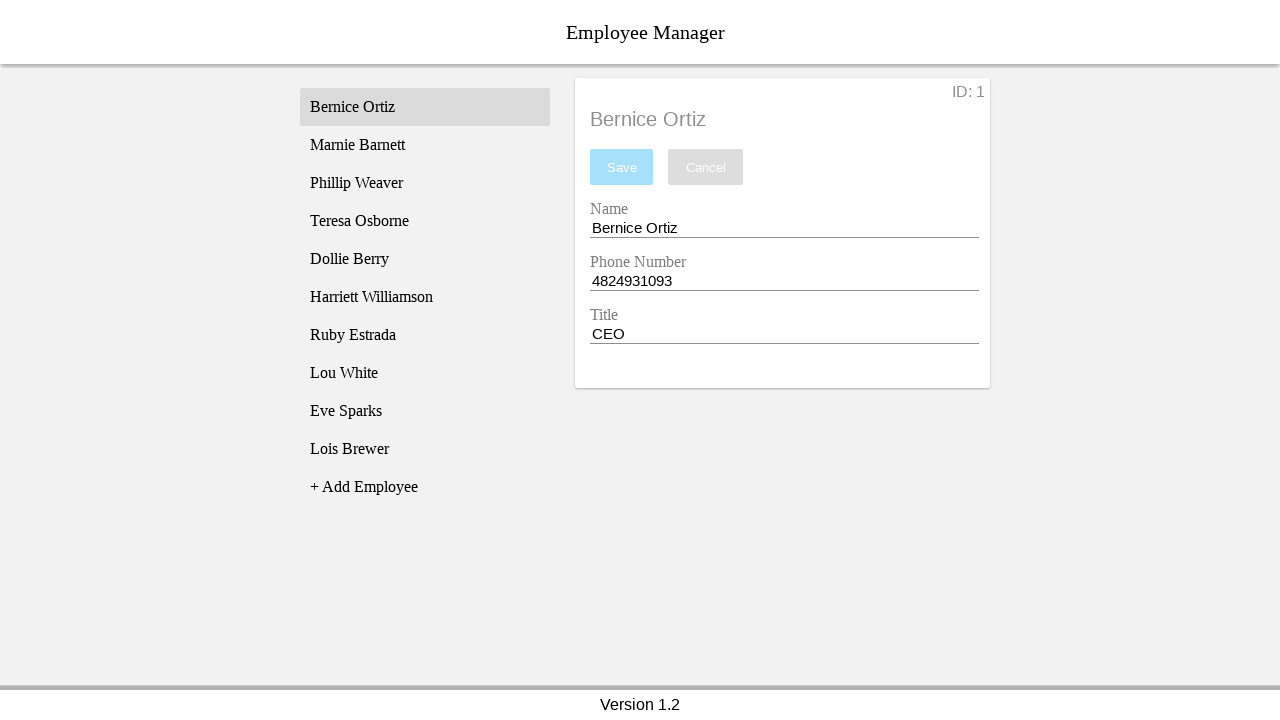

Cleared the name input field on [name='nameEntry']
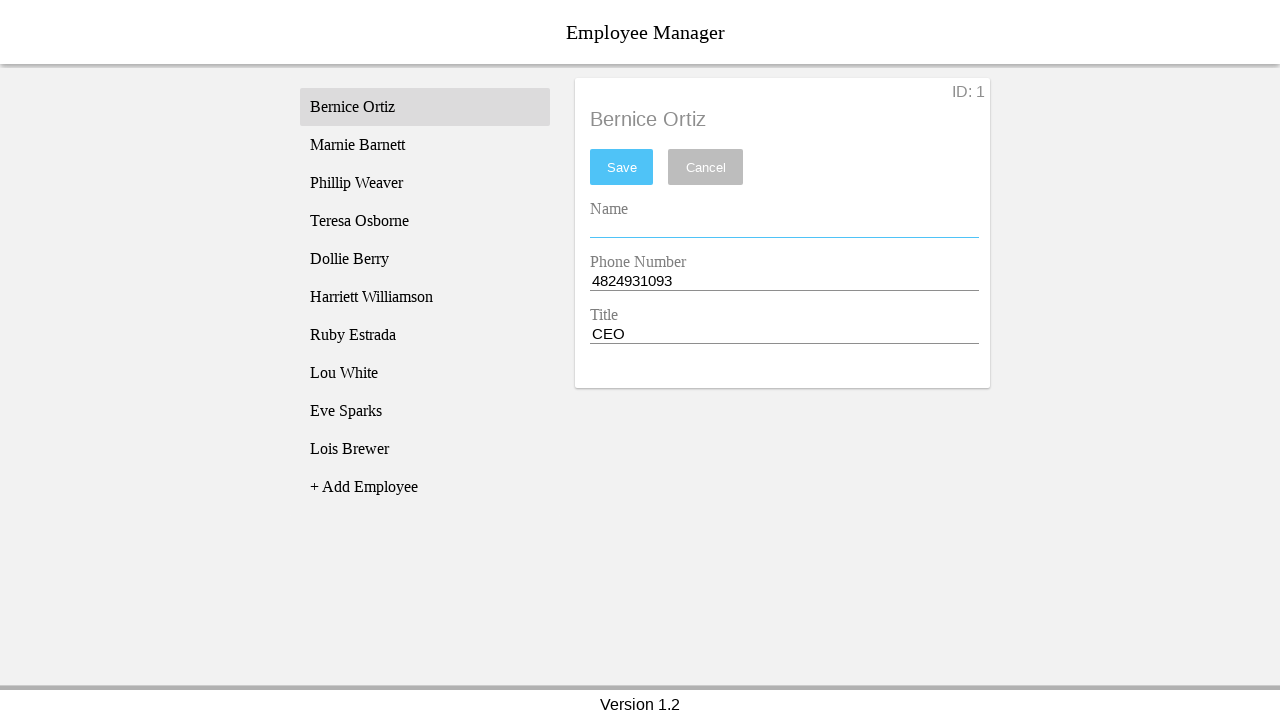

Pressed Space in name field on [name='nameEntry']
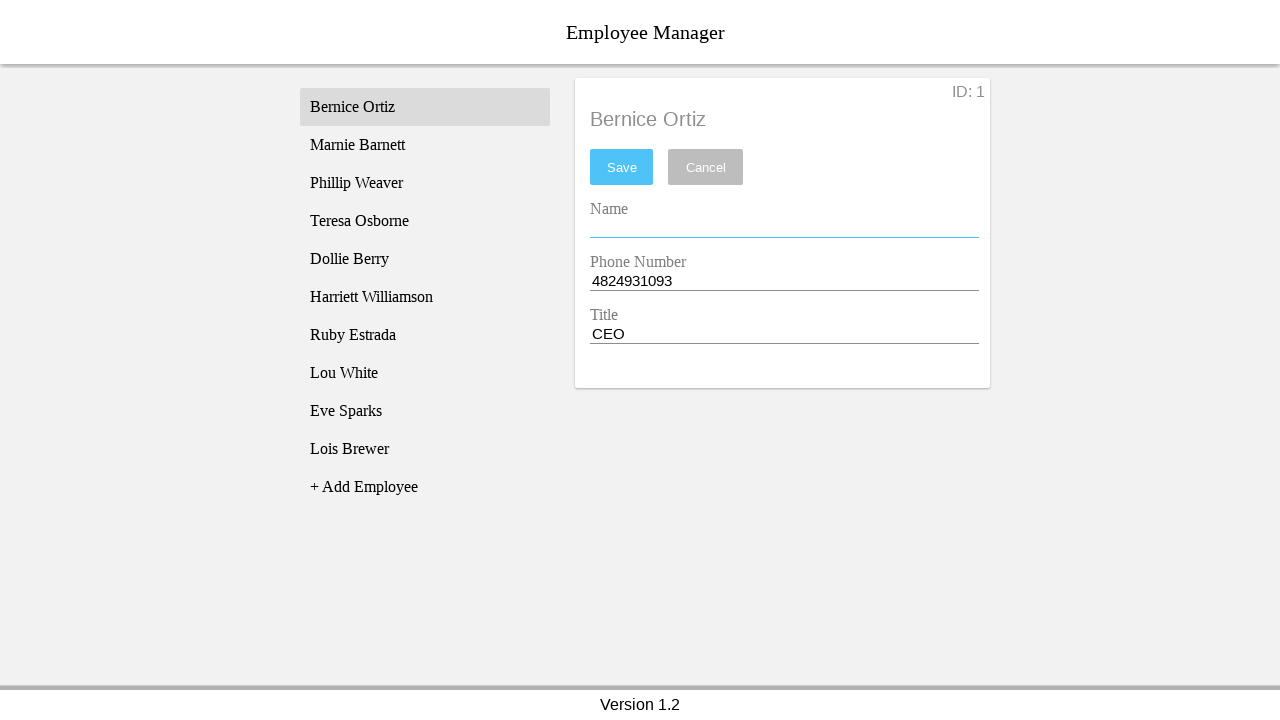

Pressed Backspace in name field on [name='nameEntry']
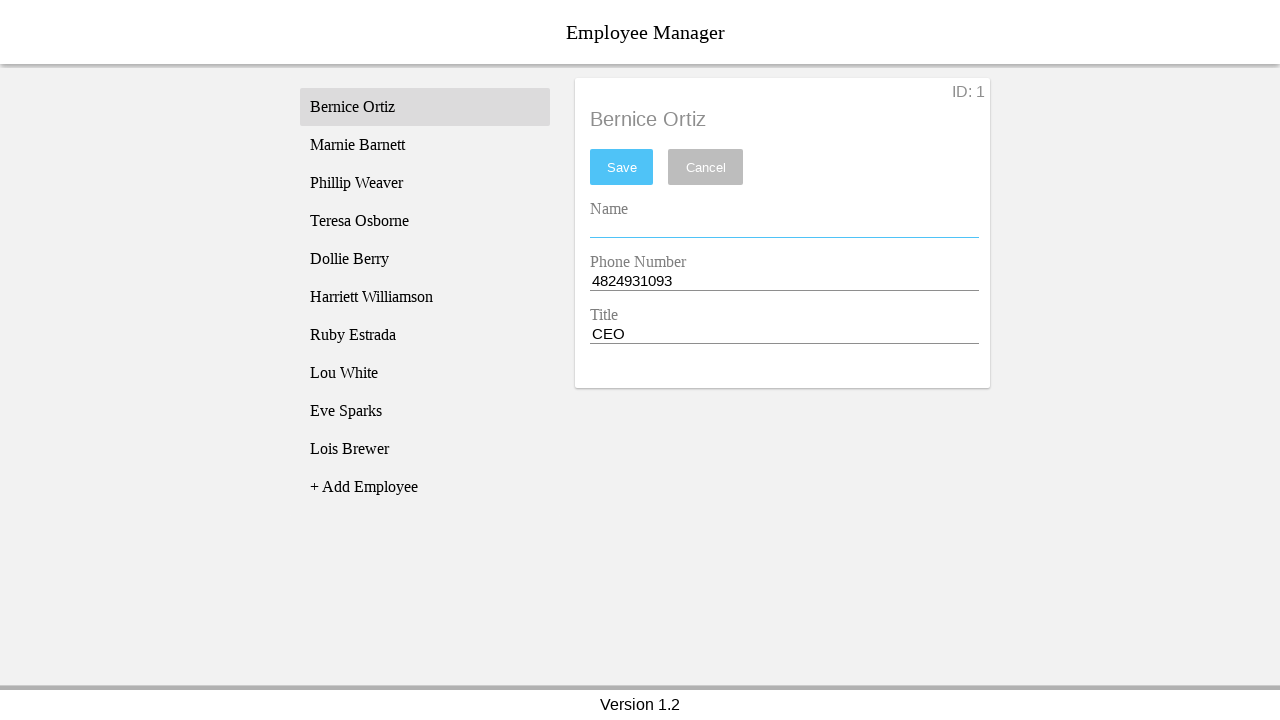

Clicked save button at (622, 167) on #saveBtn
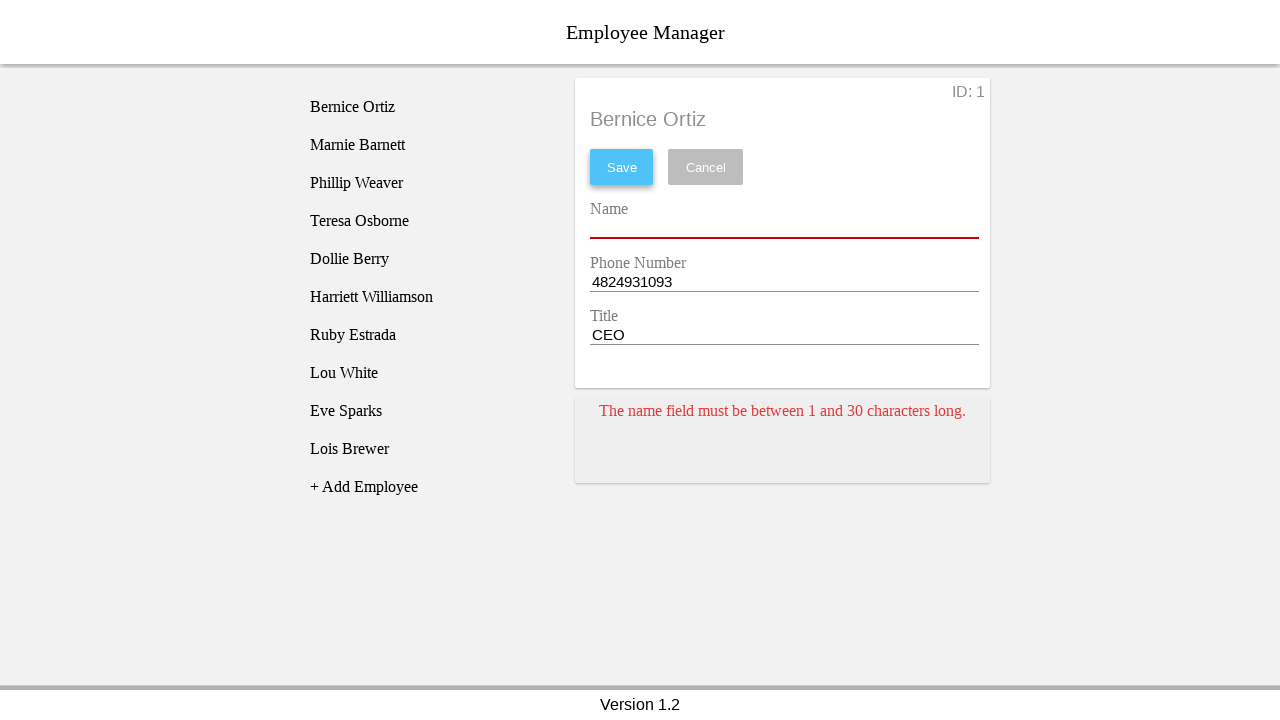

Error card appeared after attempting to save with empty name field
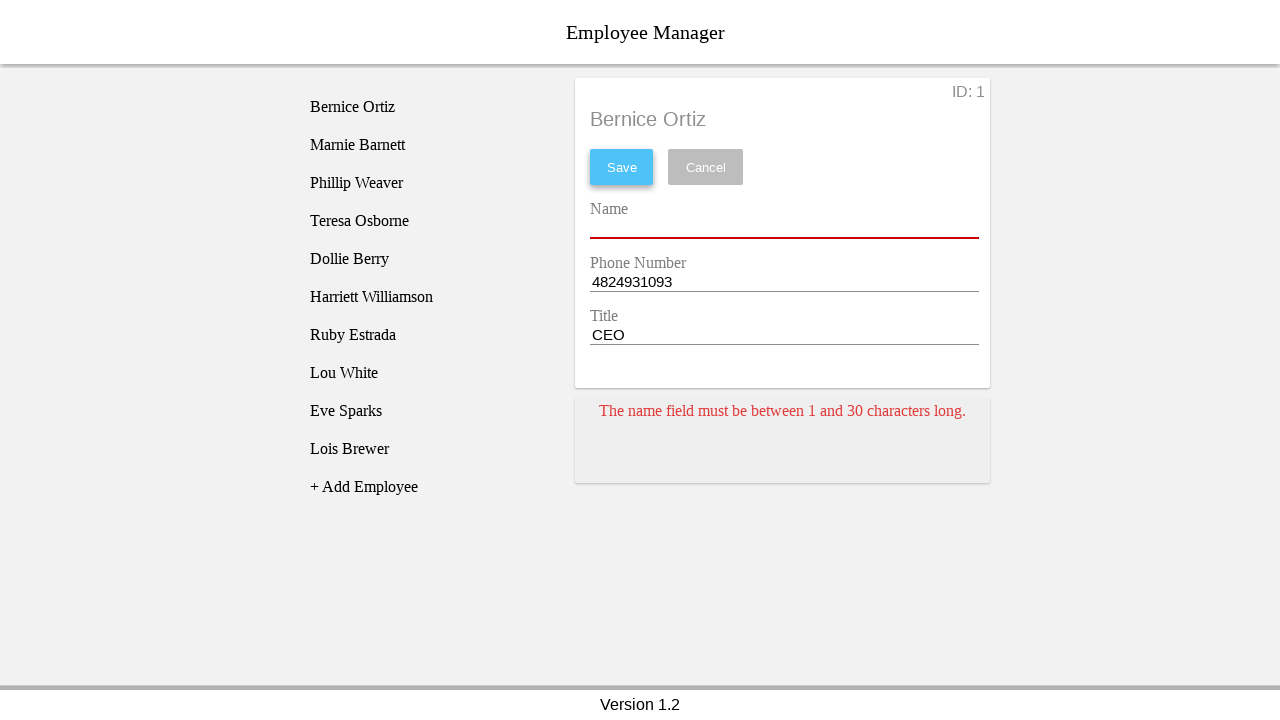

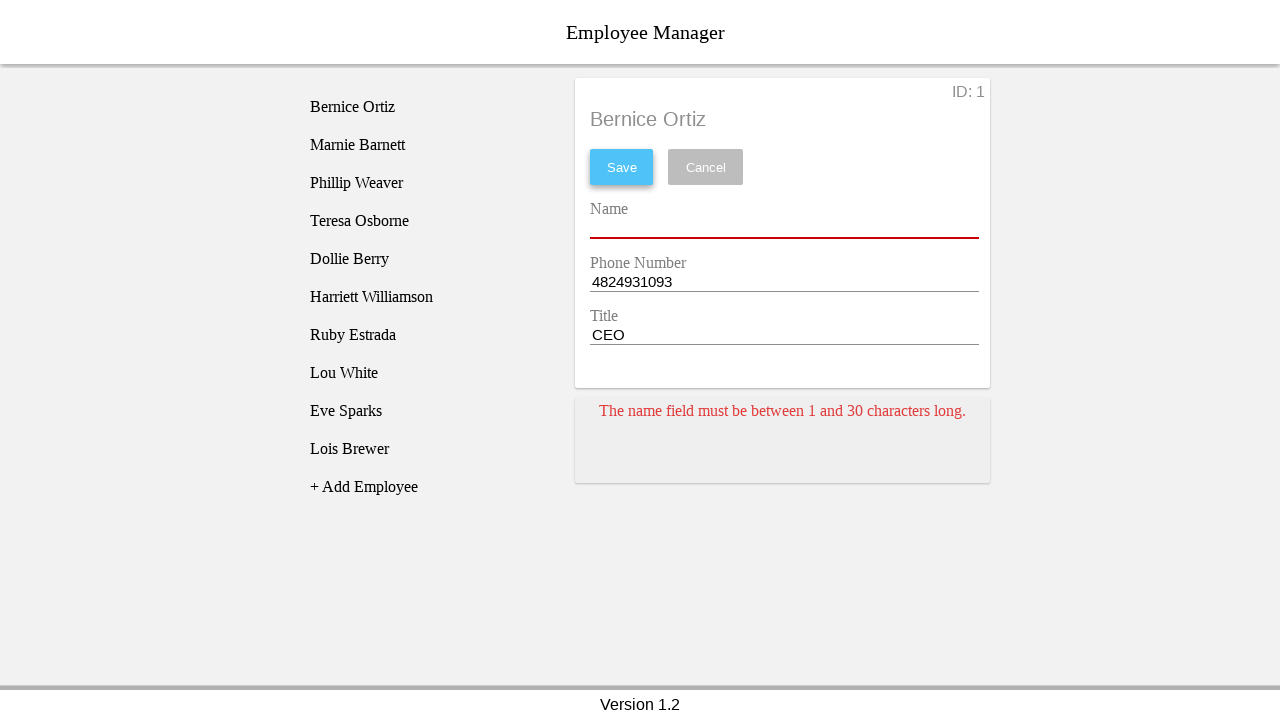